Tests click-and-hold, move to target, then release mouse action for drag operation

Starting URL: https://crossbrowsertesting.github.io/drag-and-drop

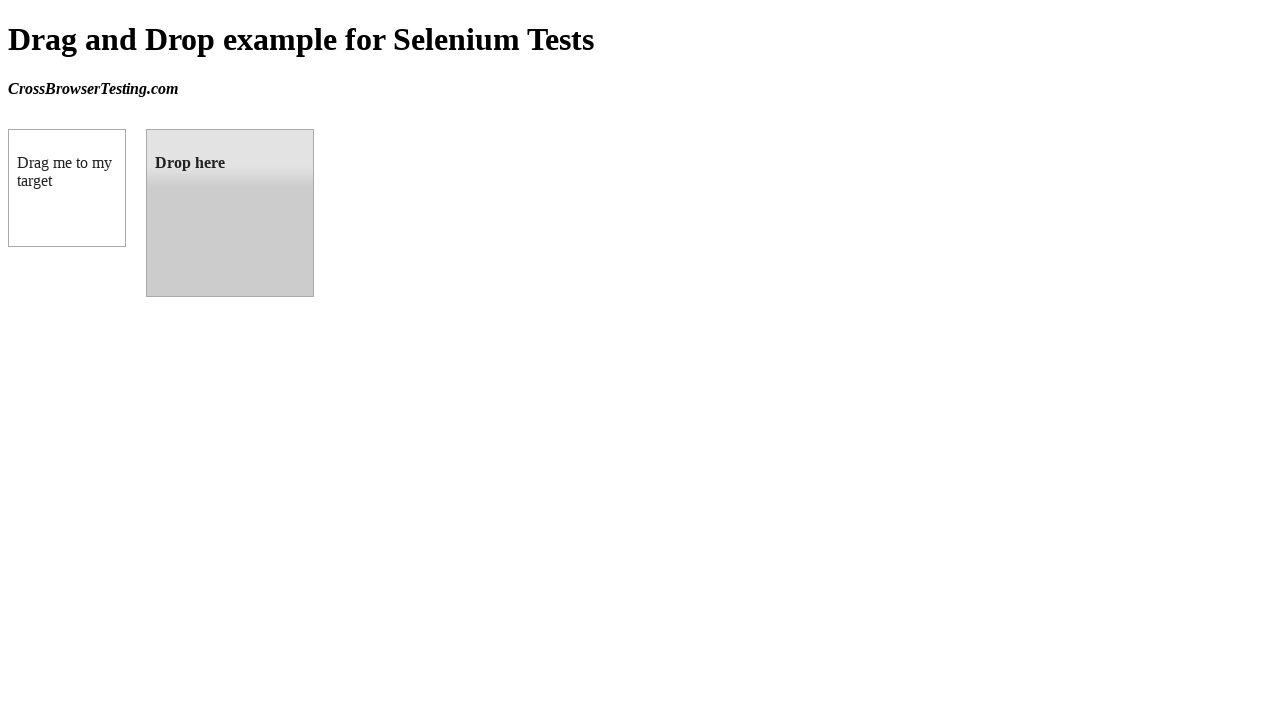

Located draggable source element
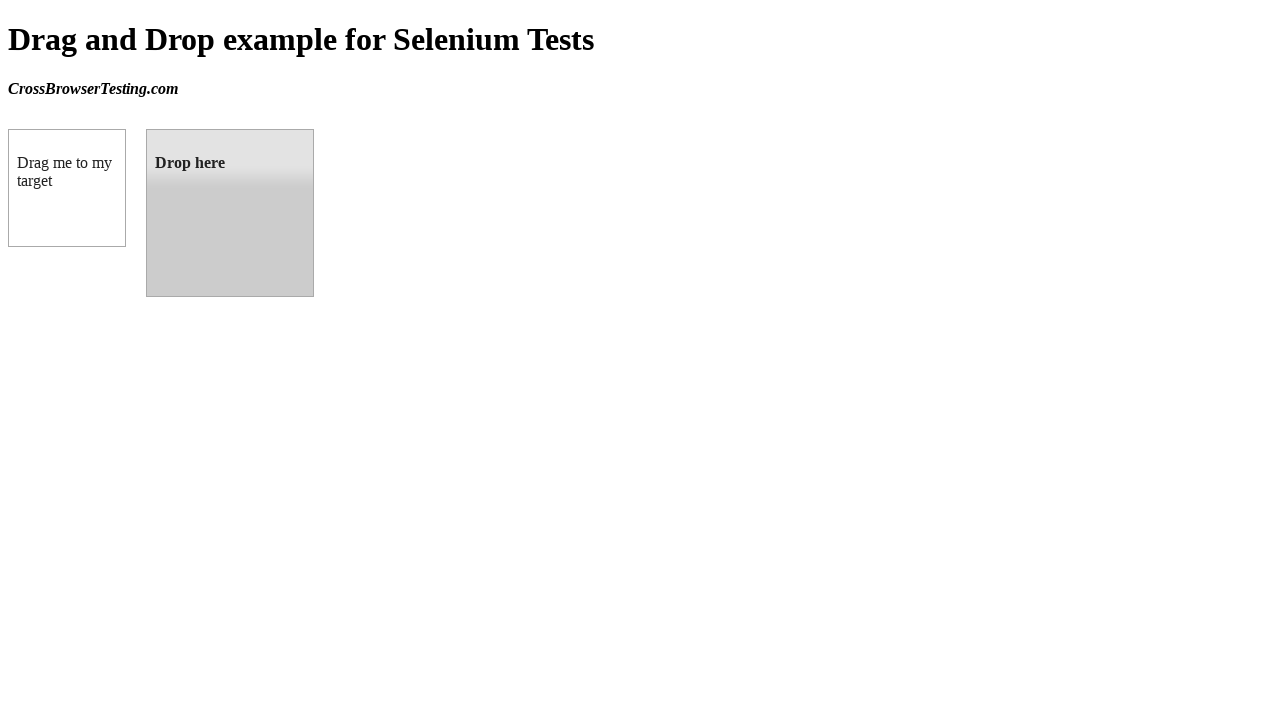

Located droppable target element
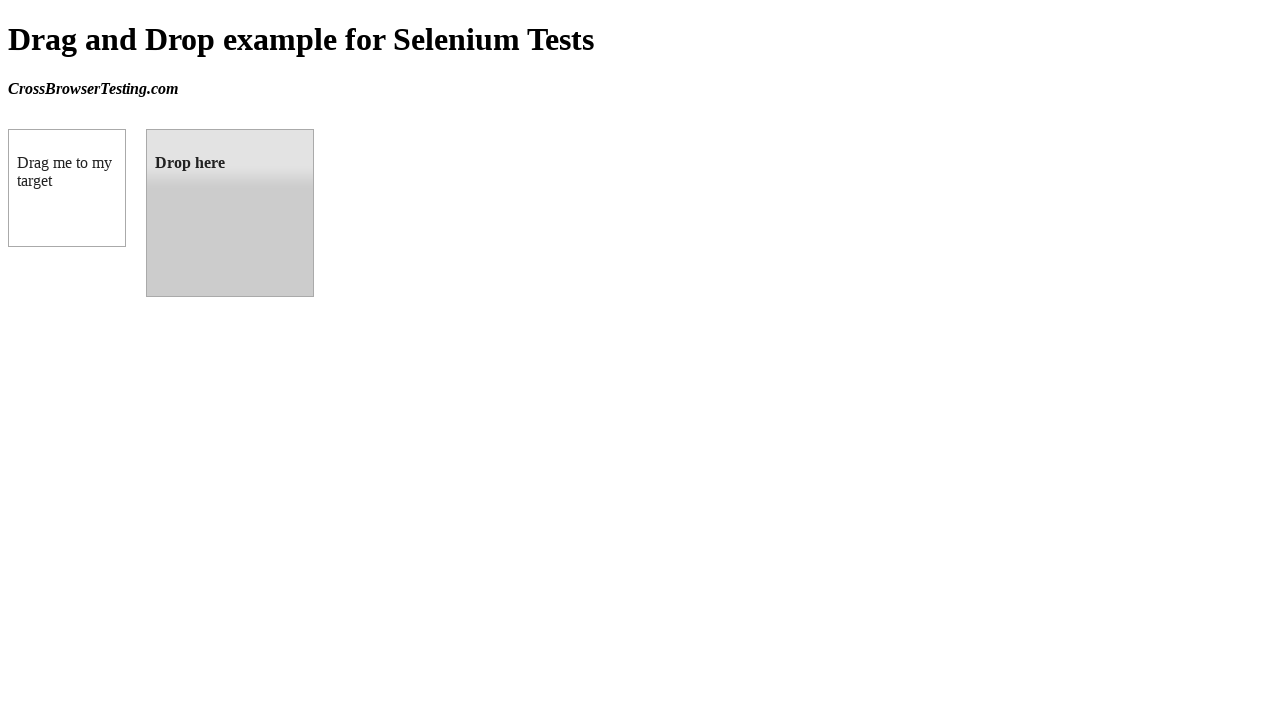

Retrieved bounding box of source element
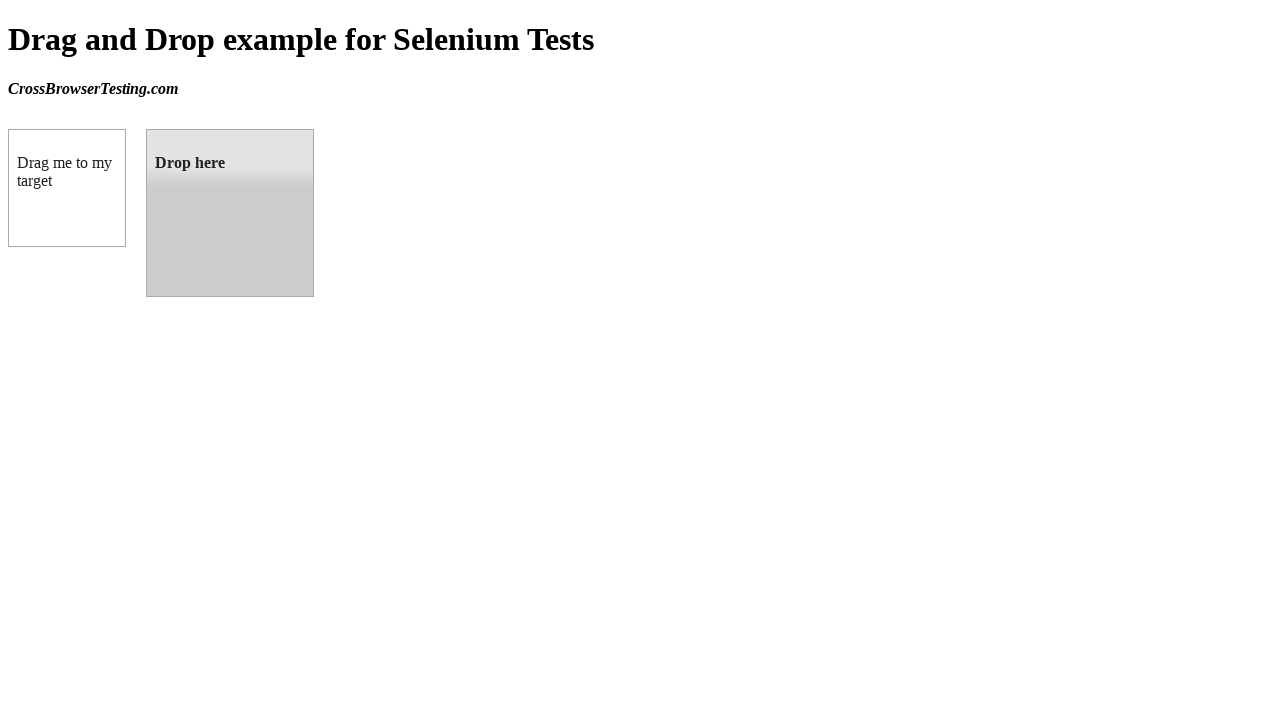

Retrieved bounding box of target element
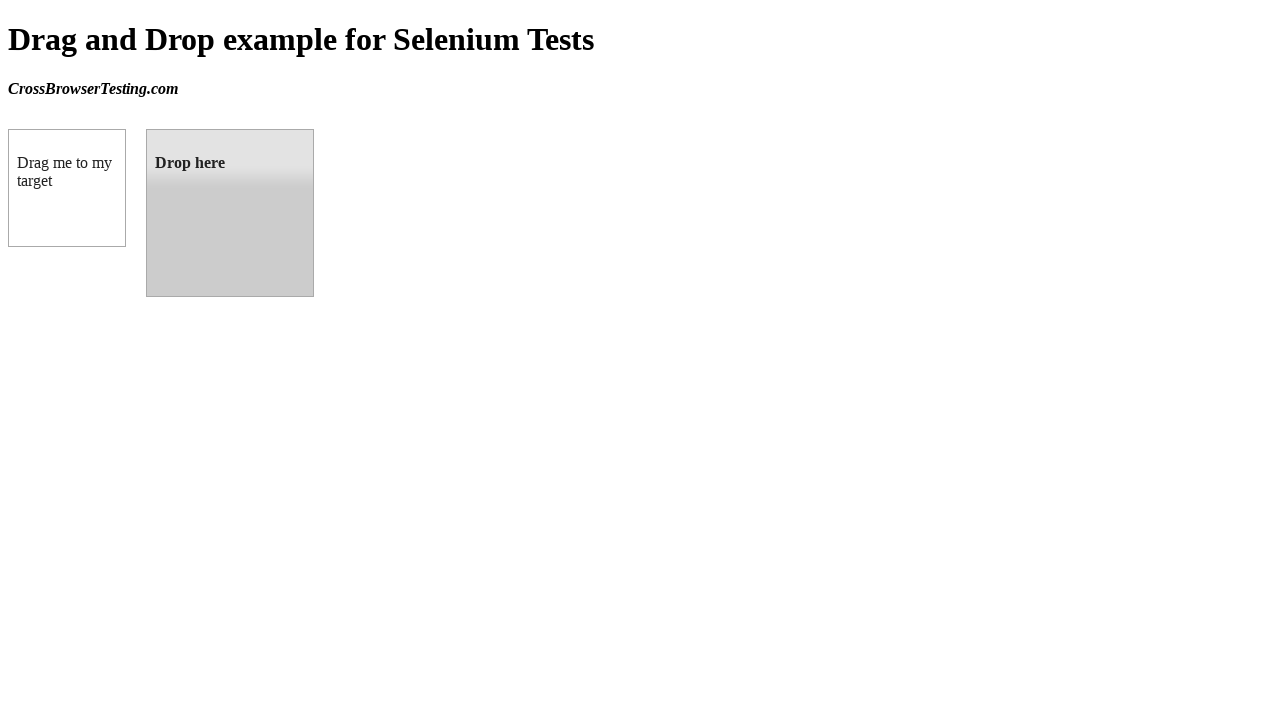

Moved mouse to center of source element at (67, 188)
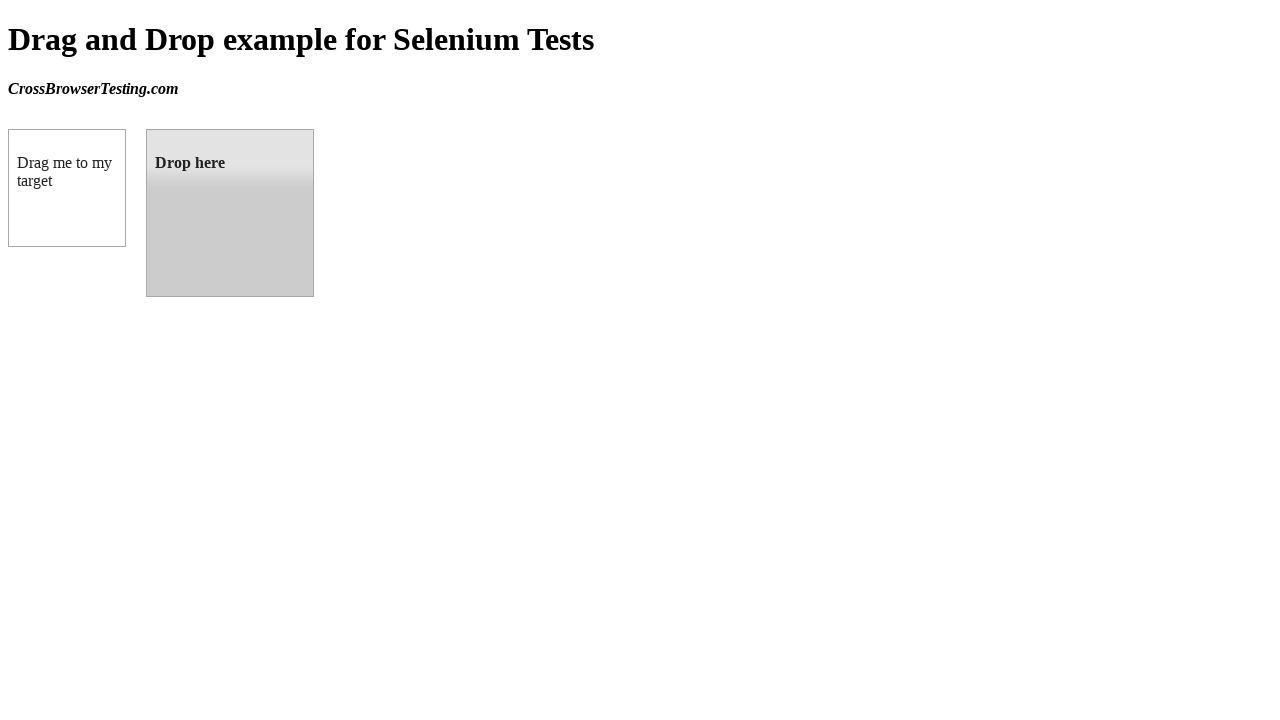

Pressed and held mouse button on source element at (67, 188)
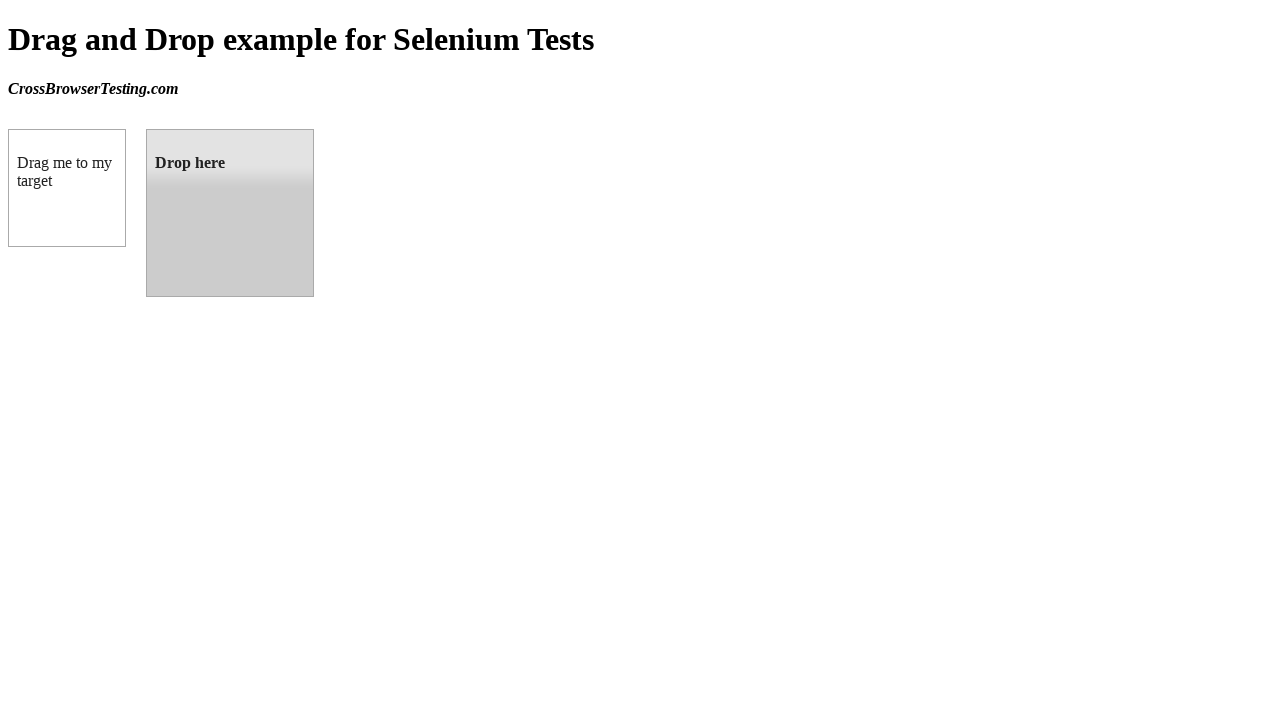

Dragged mouse to center of target element at (230, 213)
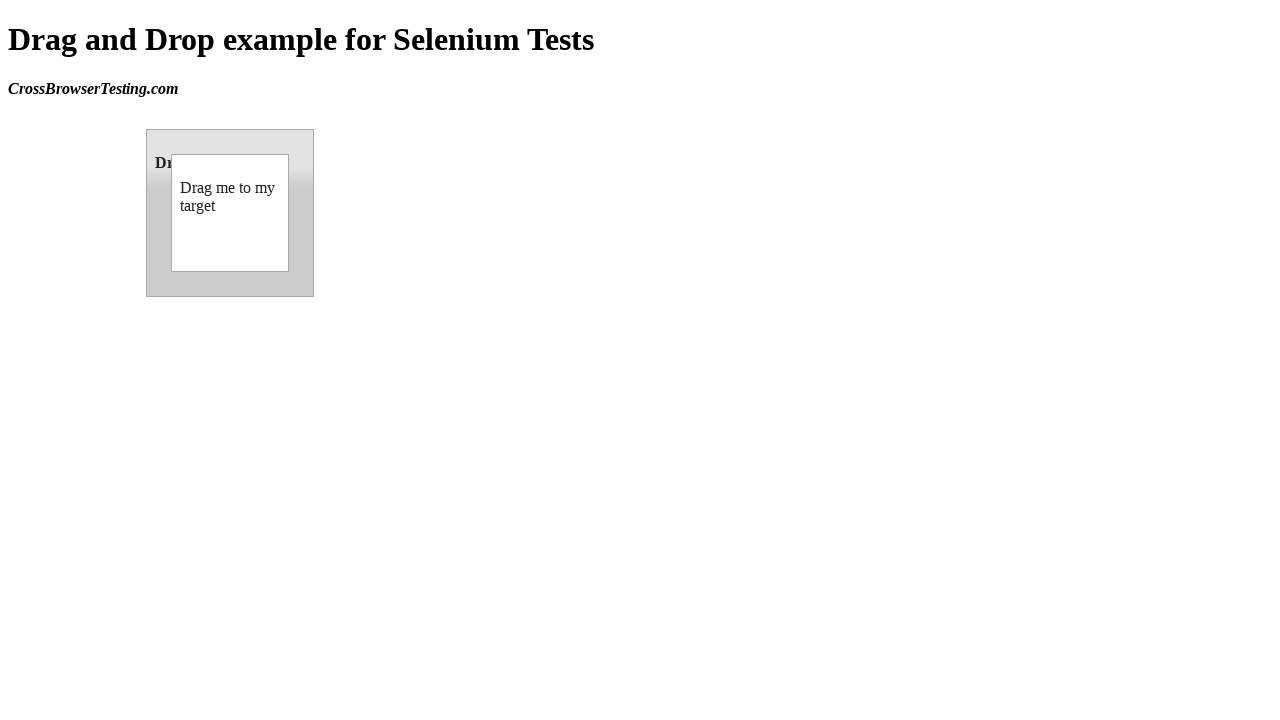

Released mouse button to complete drag and drop at (230, 213)
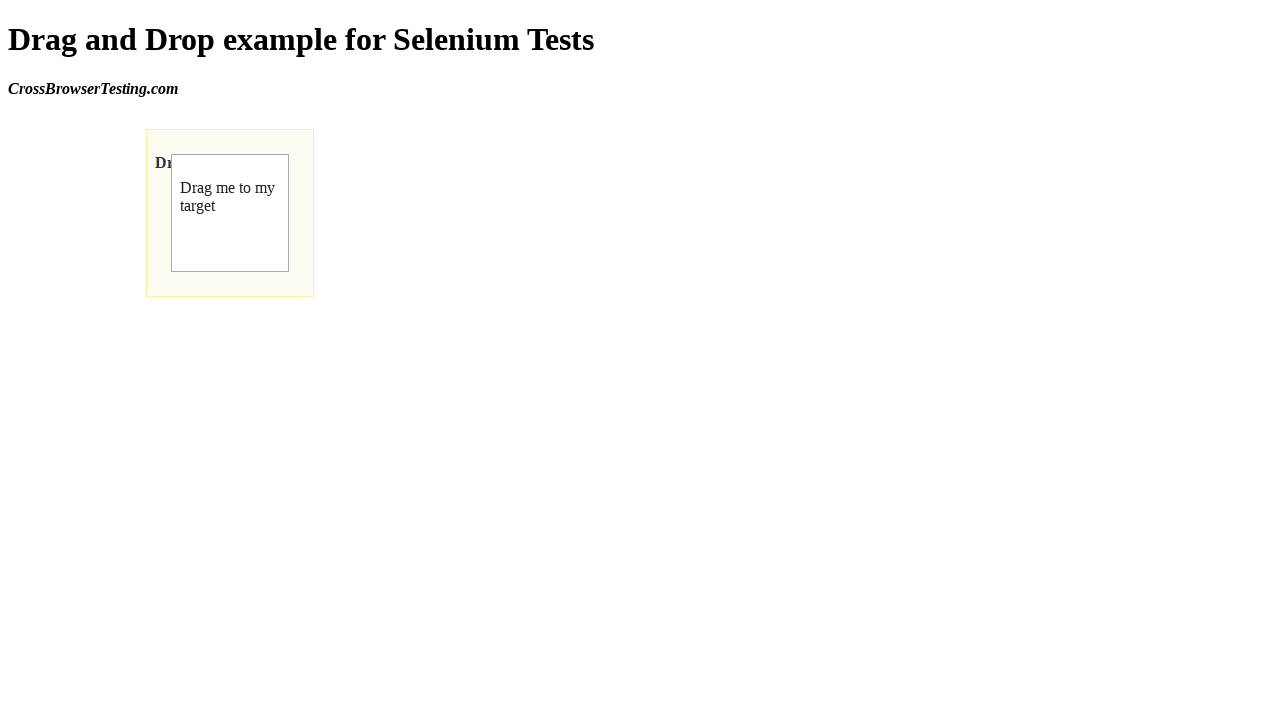

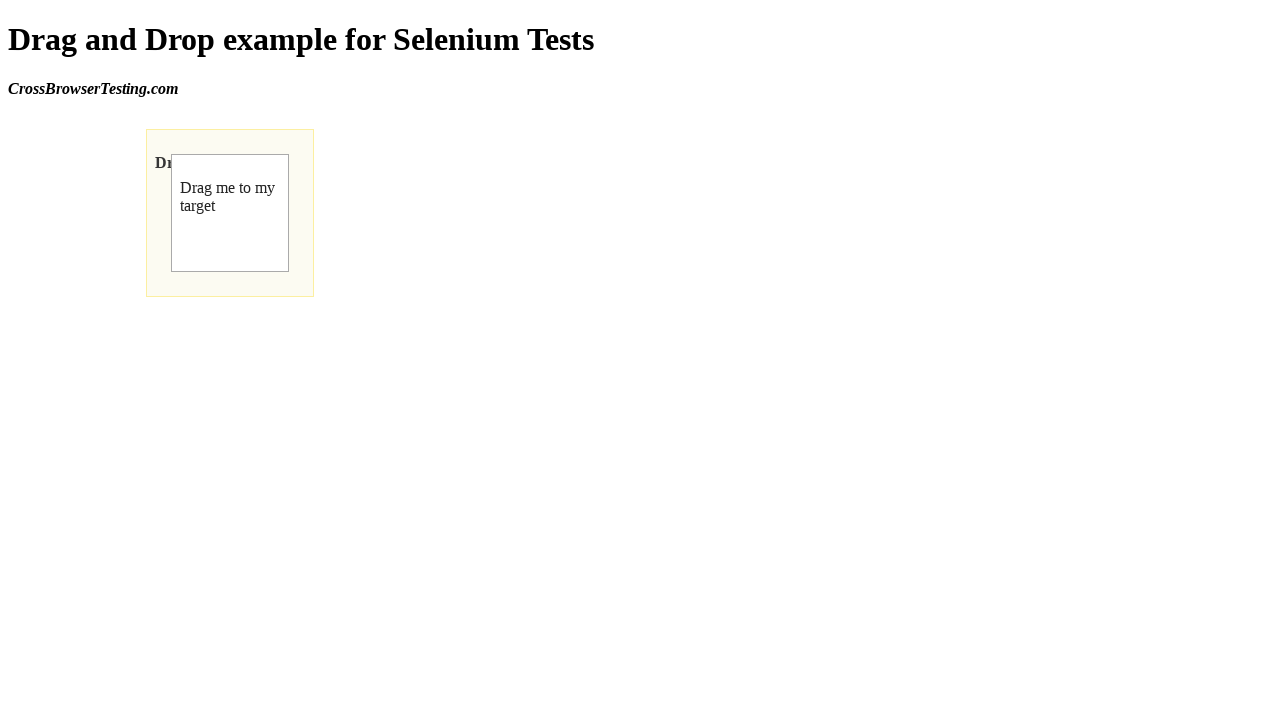